Fills the entire feedback form with name, age, language checkbox, gender radio button, dropdown selection, and comment, then submits and verifies all data is displayed correctly

Starting URL: https://kristinek.github.io/site/tasks/provide_feedback

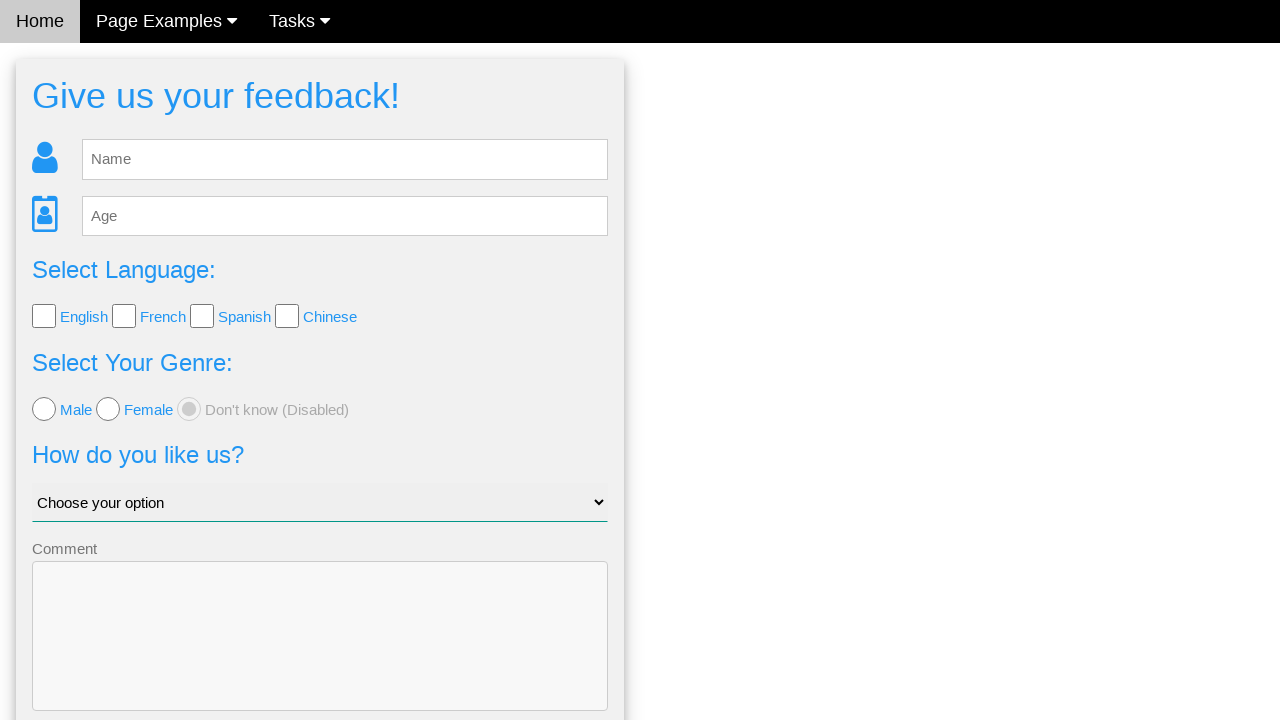

Waited for feedback form to load
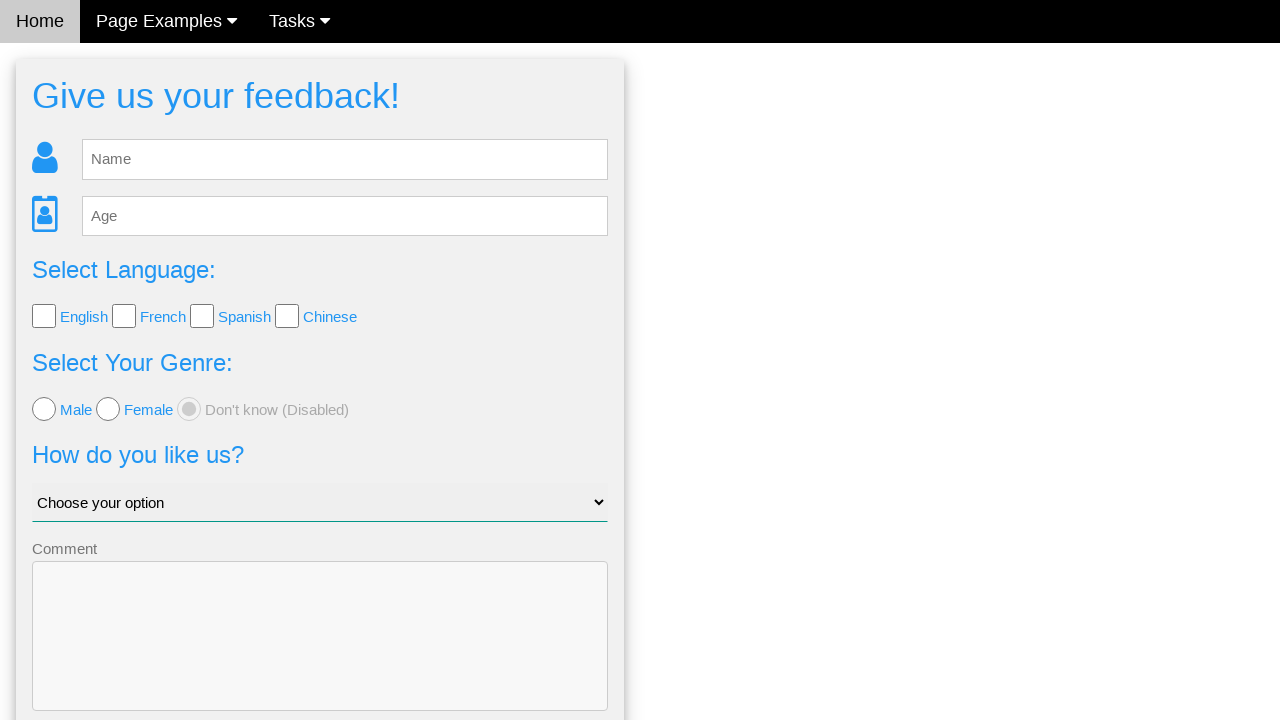

Filled name field with 'Anda' on input[name='name']
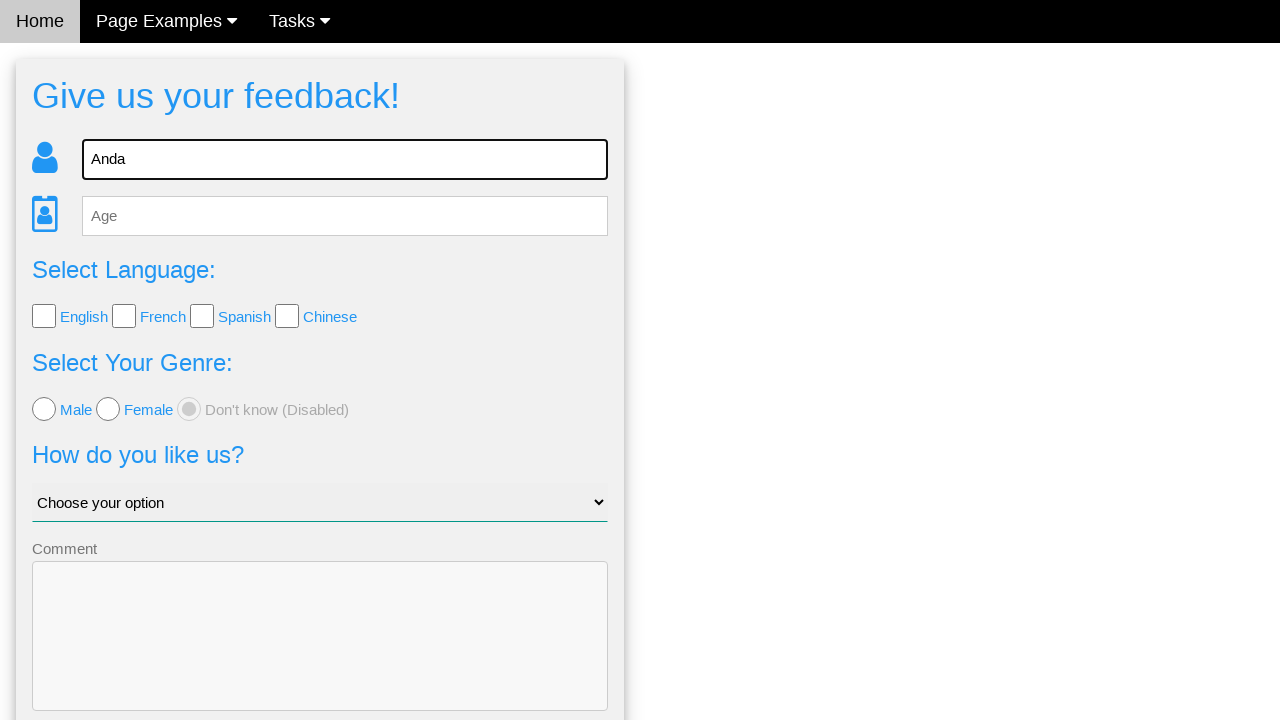

Filled age field with '28' on input[name='age']
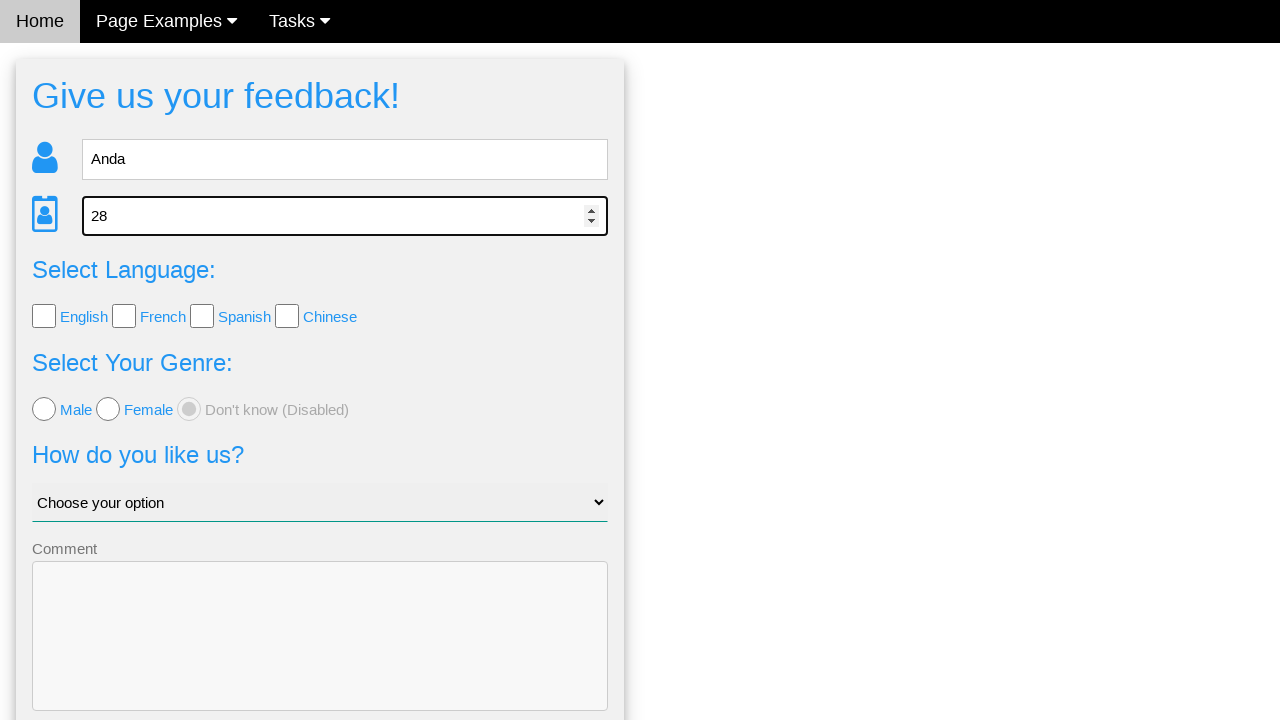

Selected French checkbox at (124, 316) on input[type='checkbox'] >> nth=1
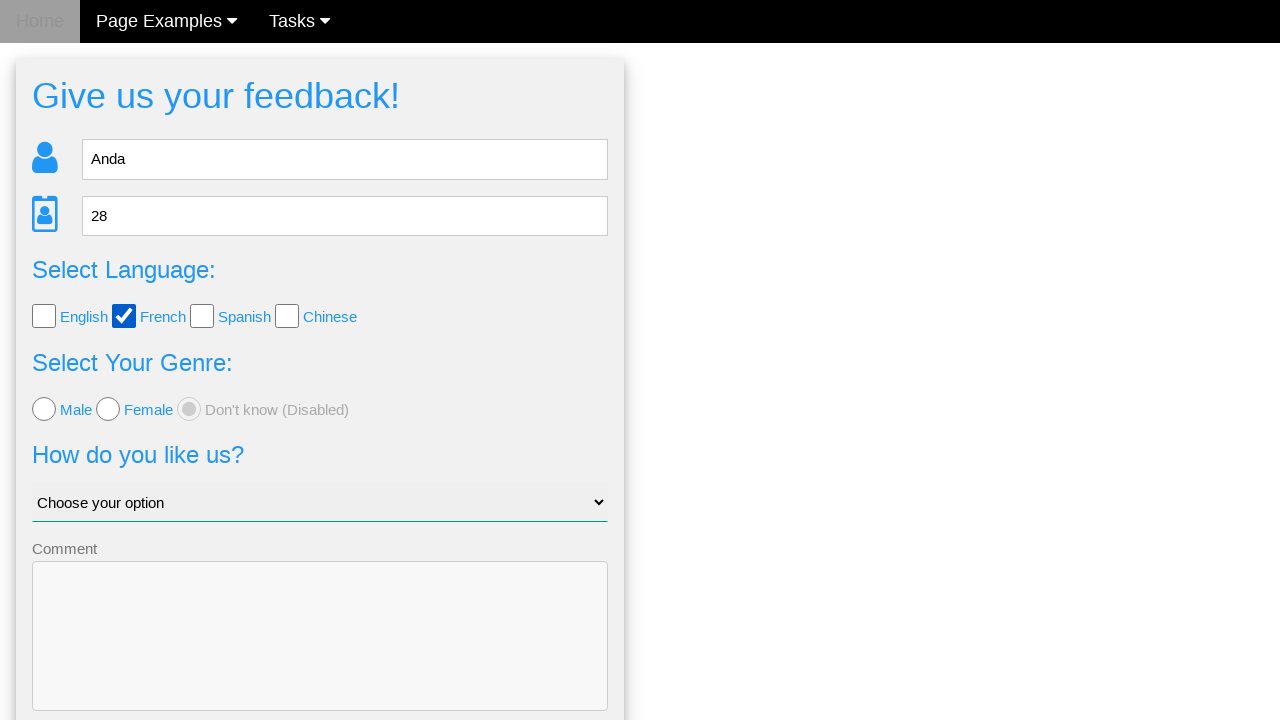

Selected female gender radio button at (108, 409) on input[name='gender'] >> nth=1
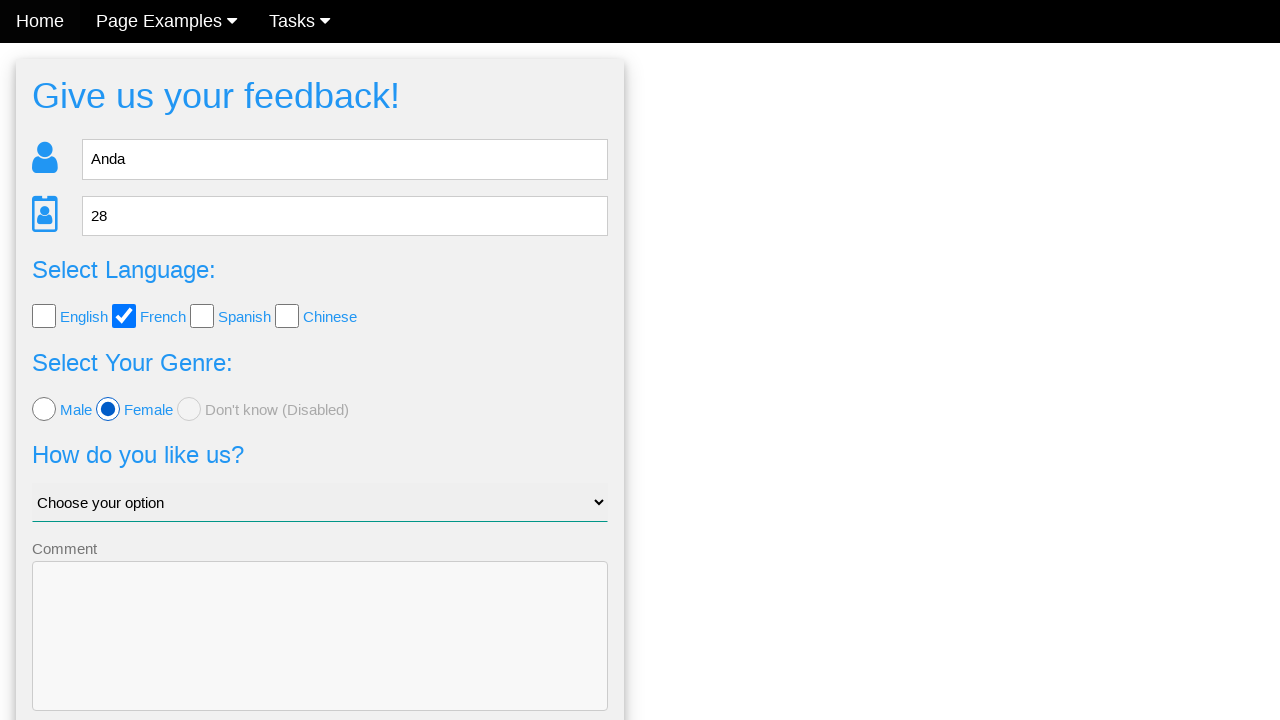

Selected 'Good' option from dropdown on select
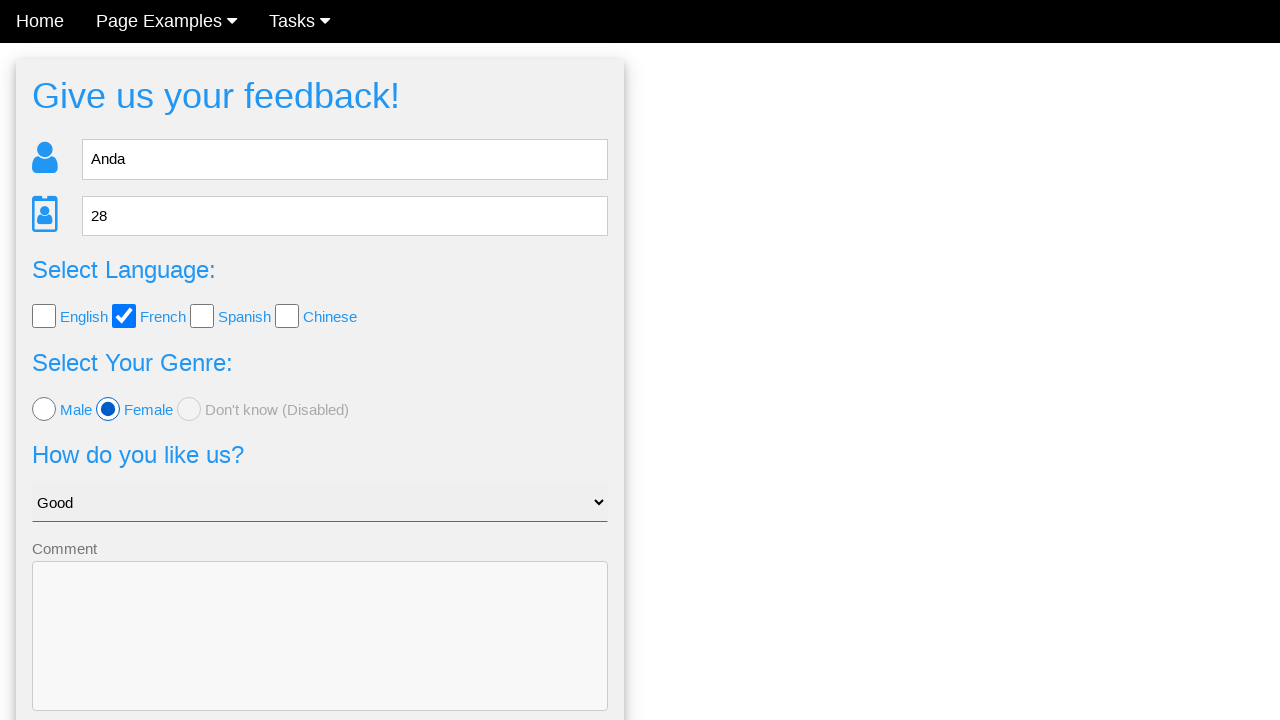

Filled comment field with 'Hi there' on textarea[name='comment']
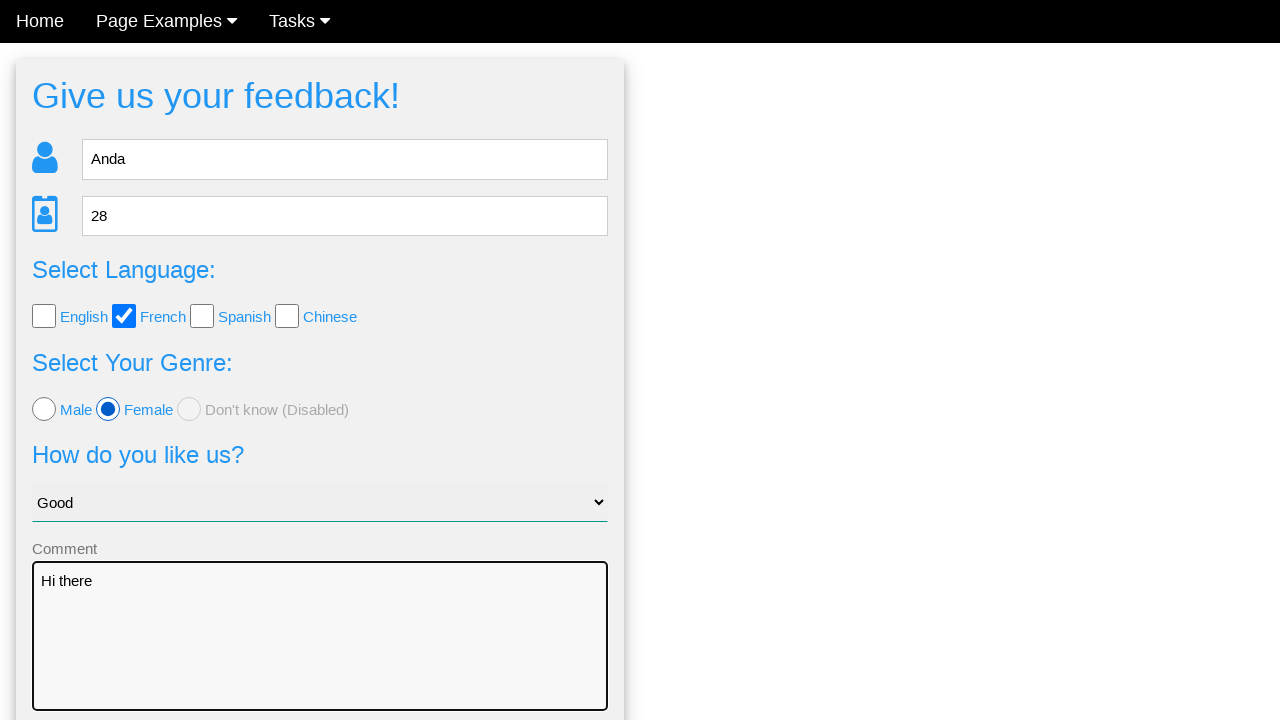

Clicked Send button to submit feedback form at (320, 656) on button[type='submit']
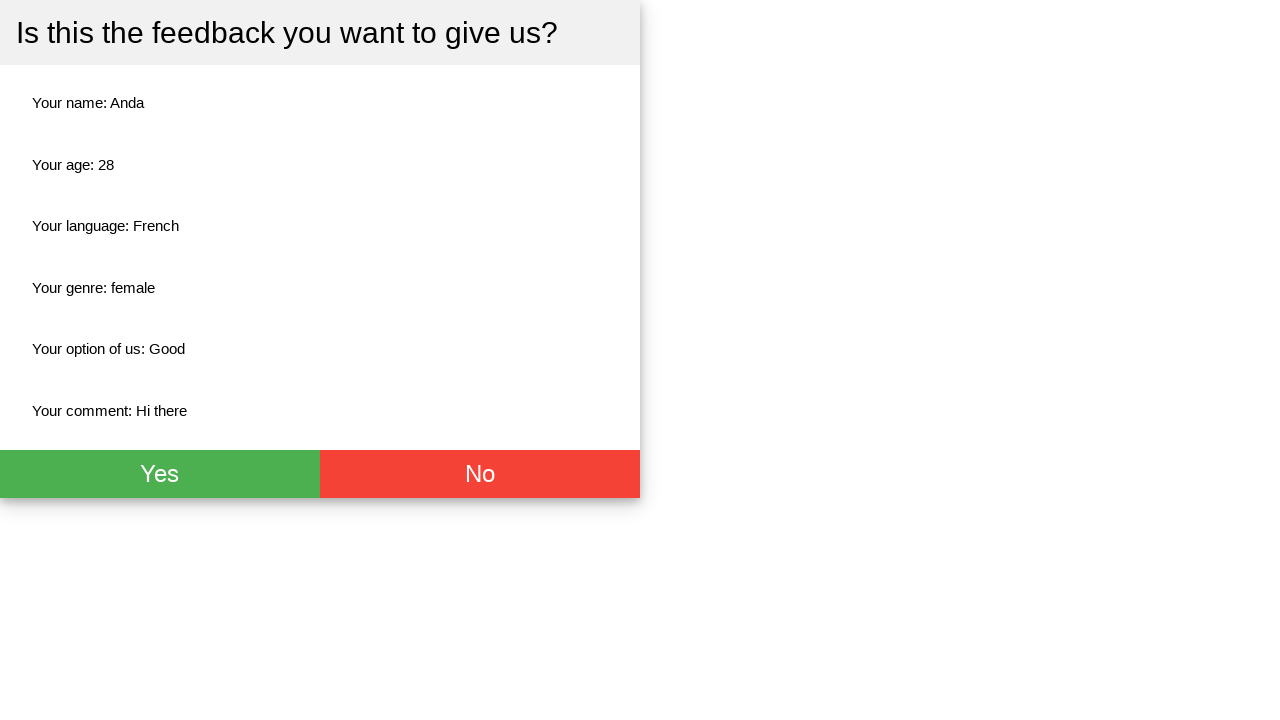

Feedback confirmation page loaded with submitted data
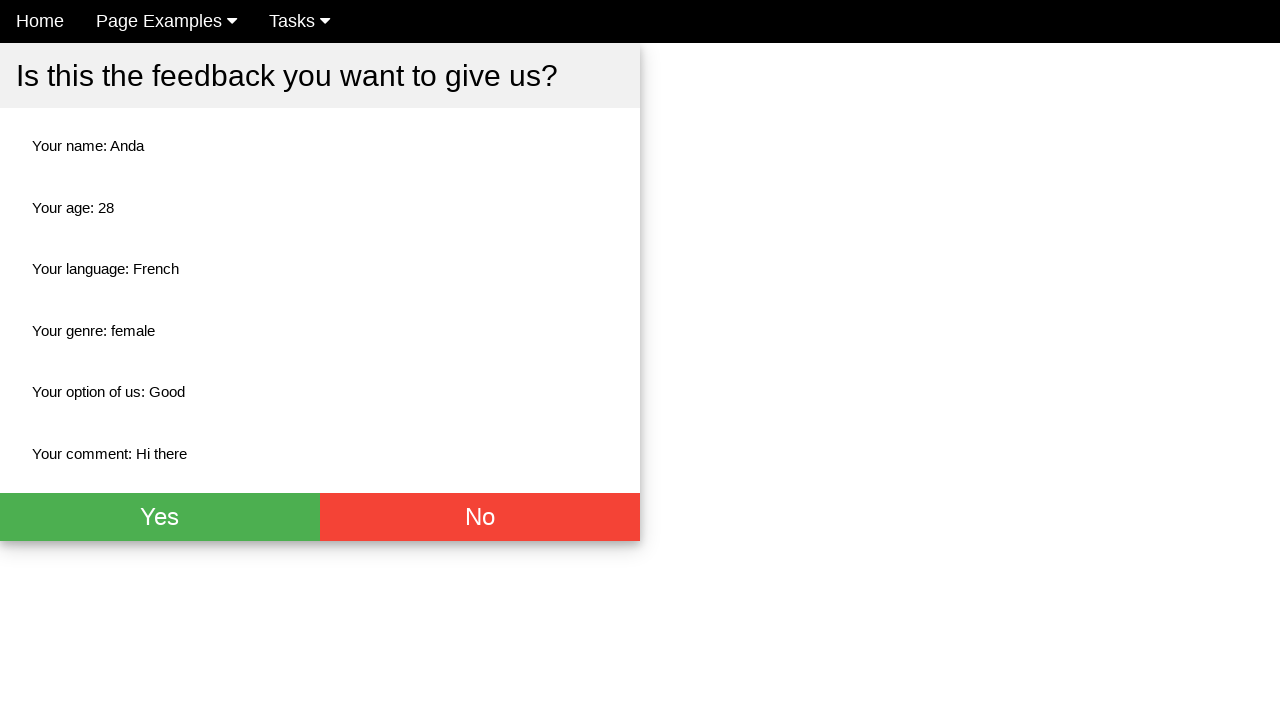

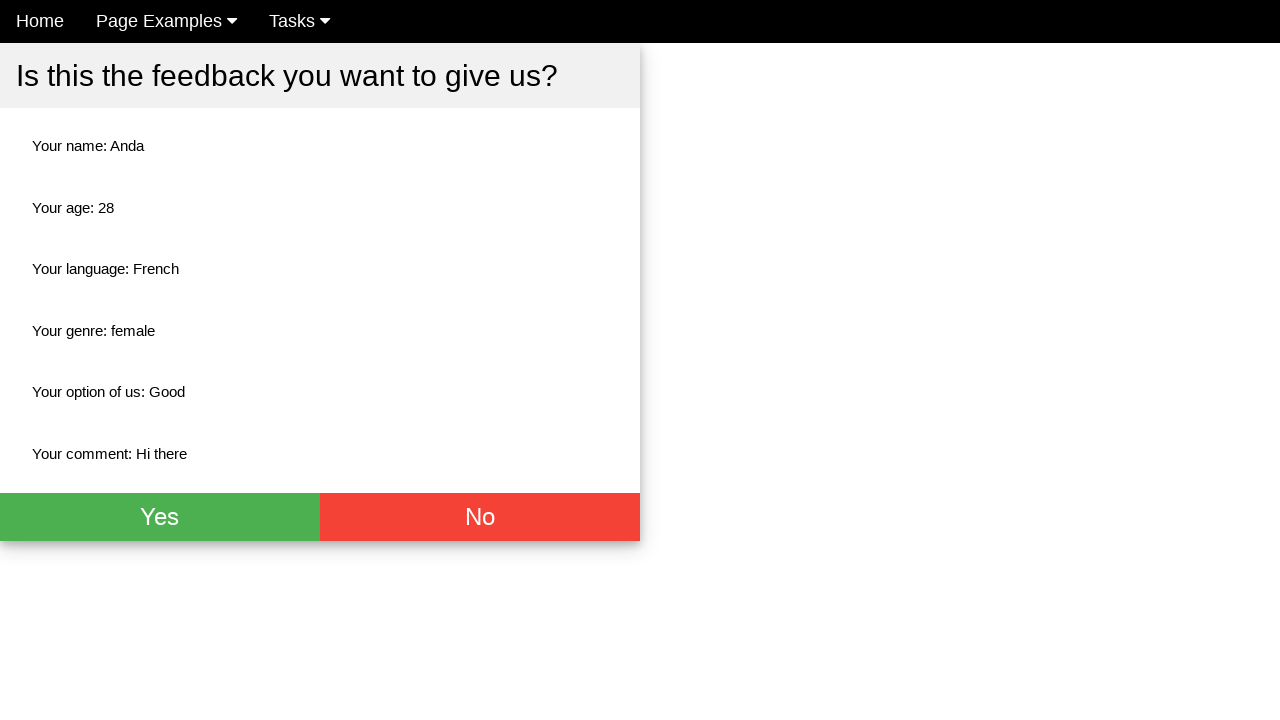